Navigates to La Nacion news website and verifies the page loads by checking the title is accessible

Starting URL: https://www.lanacion.com.ar/

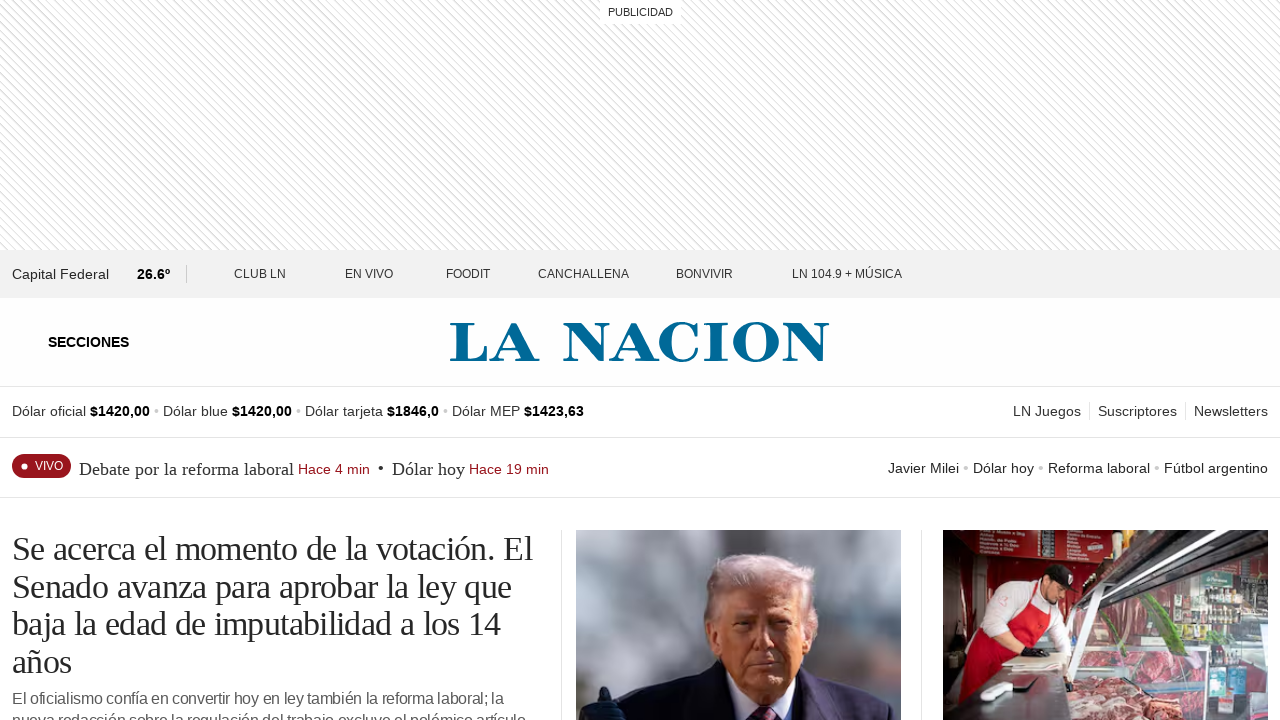

Set viewport size to 1920x1080
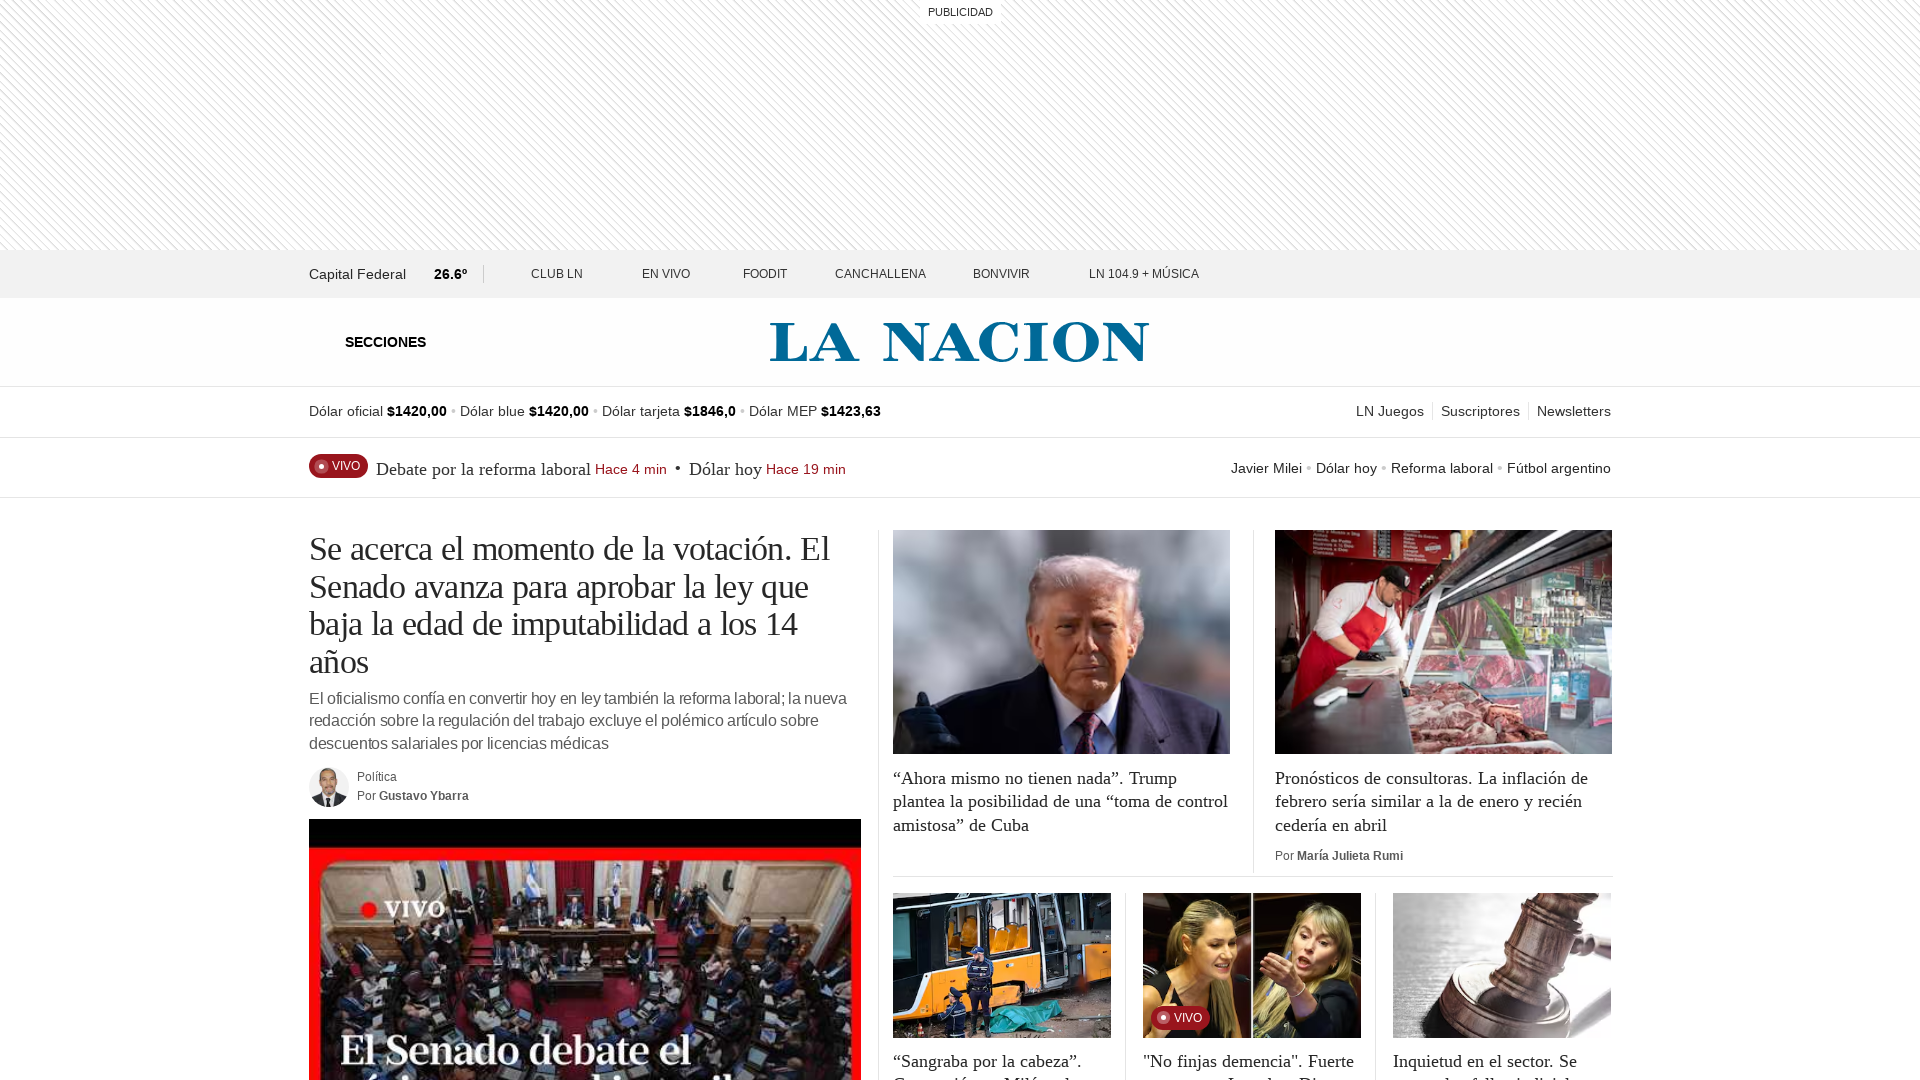

Retrieved page title: Últimas noticias de Argentina y el mundo - LA NACION
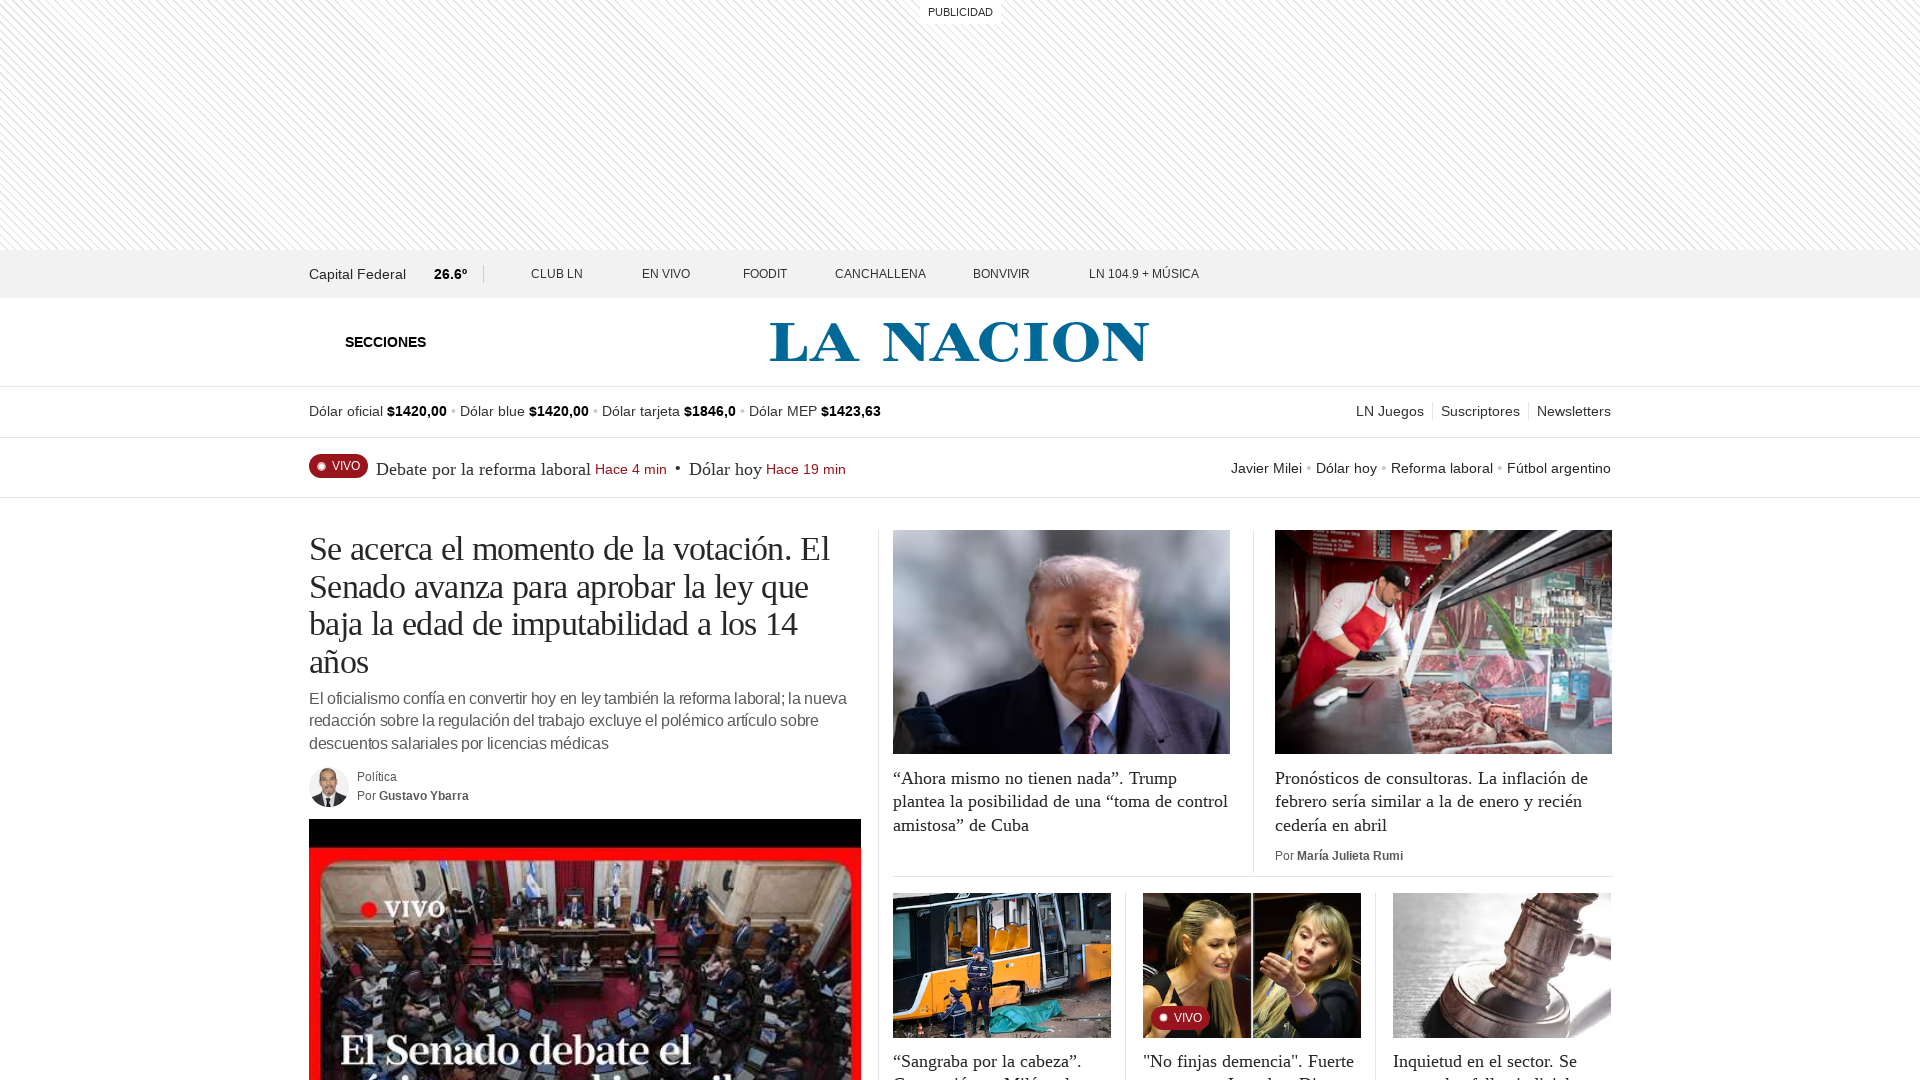

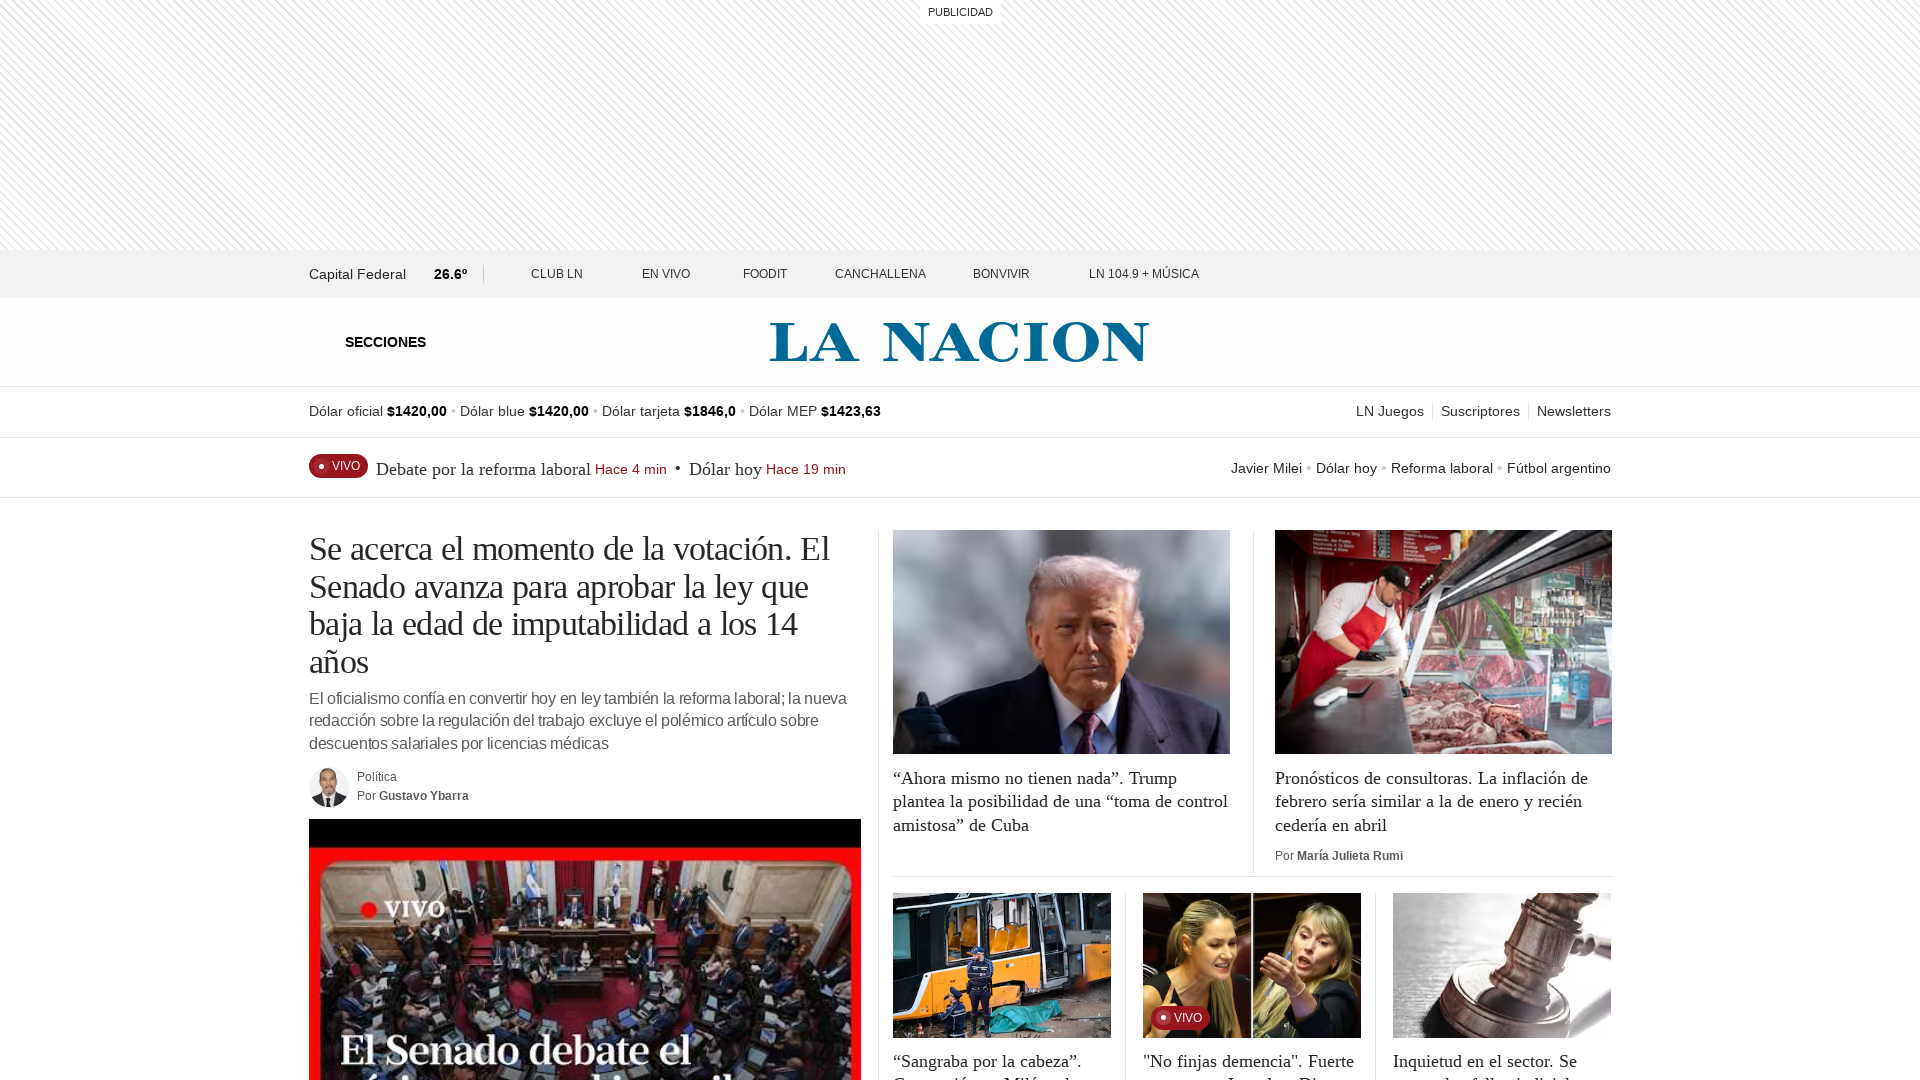